Tests that selecting unstable branch changes the CDN URL to show an unstable version

Starting URL: https://angularjs.org

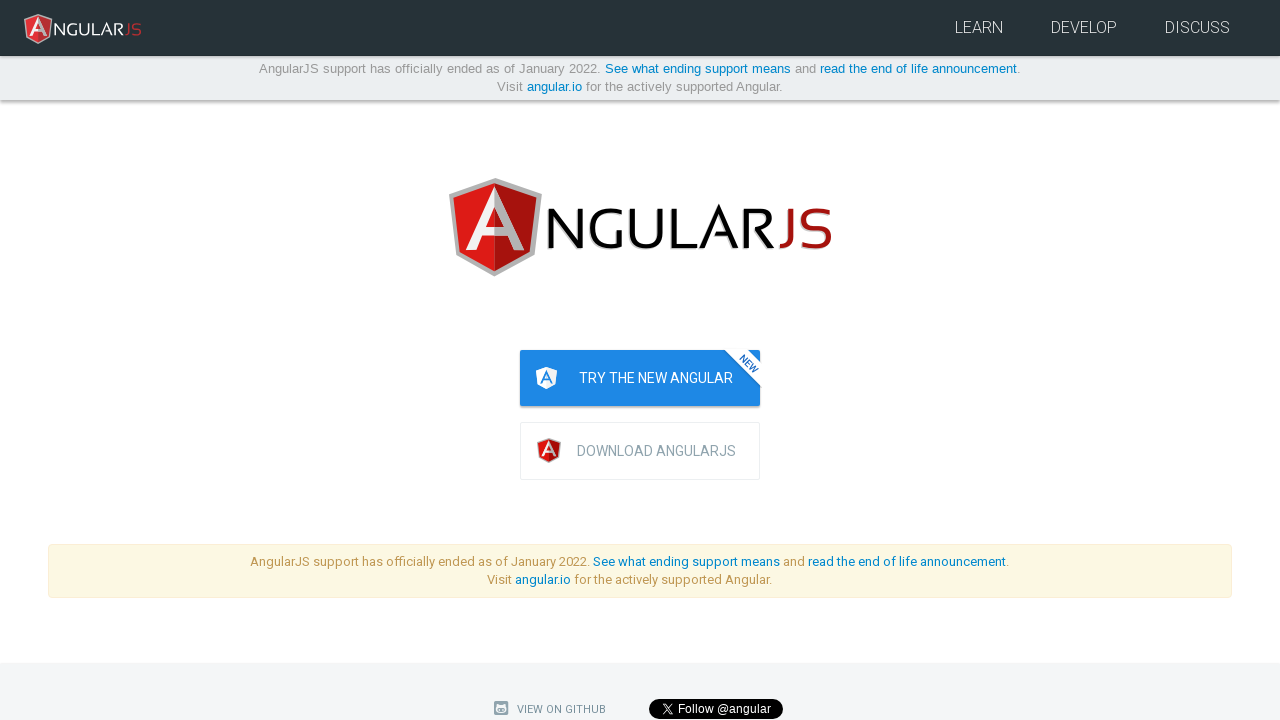

Clicked the download button to open modal at (640, 451) on .download-btn
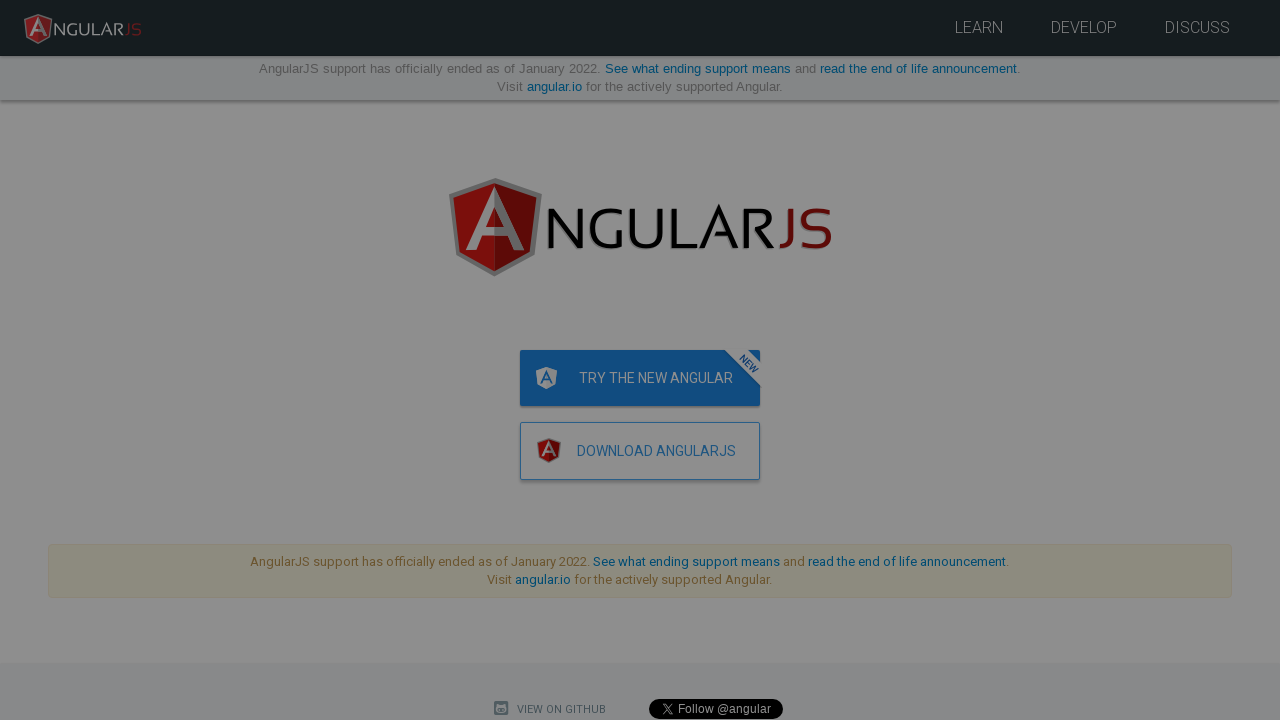

Waited 500ms for modal to load
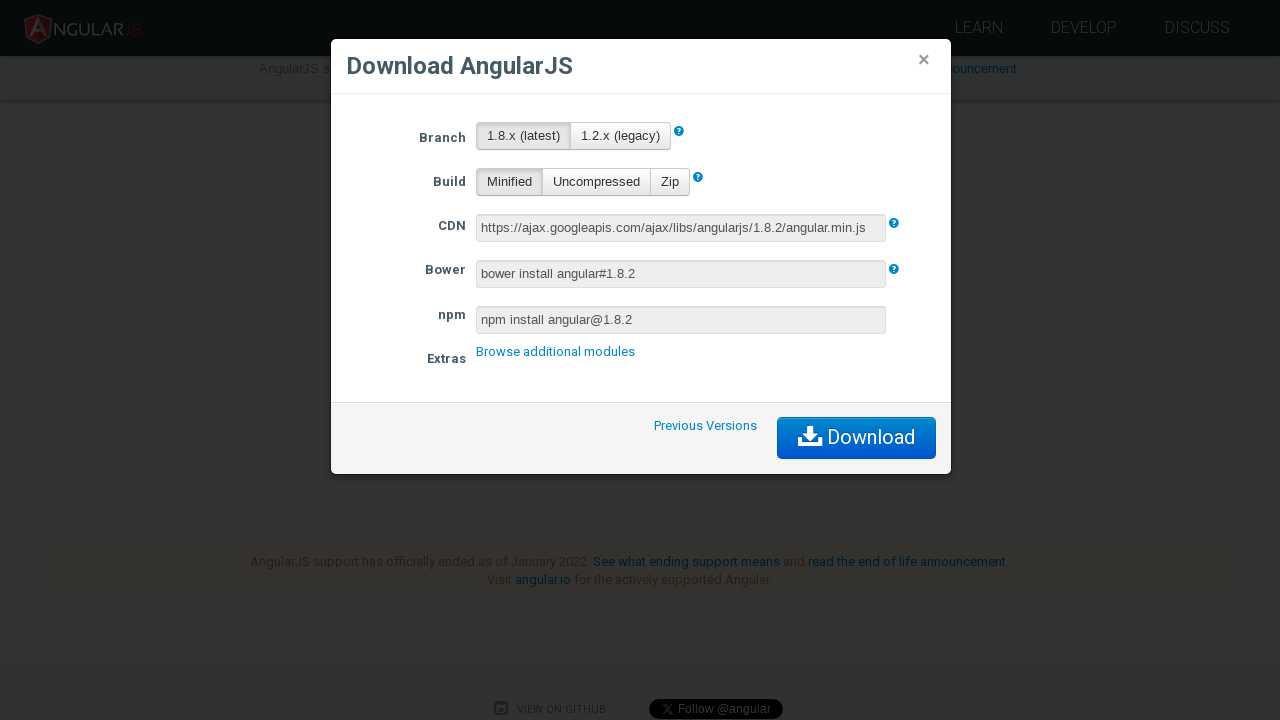

Located the CDN URL input field
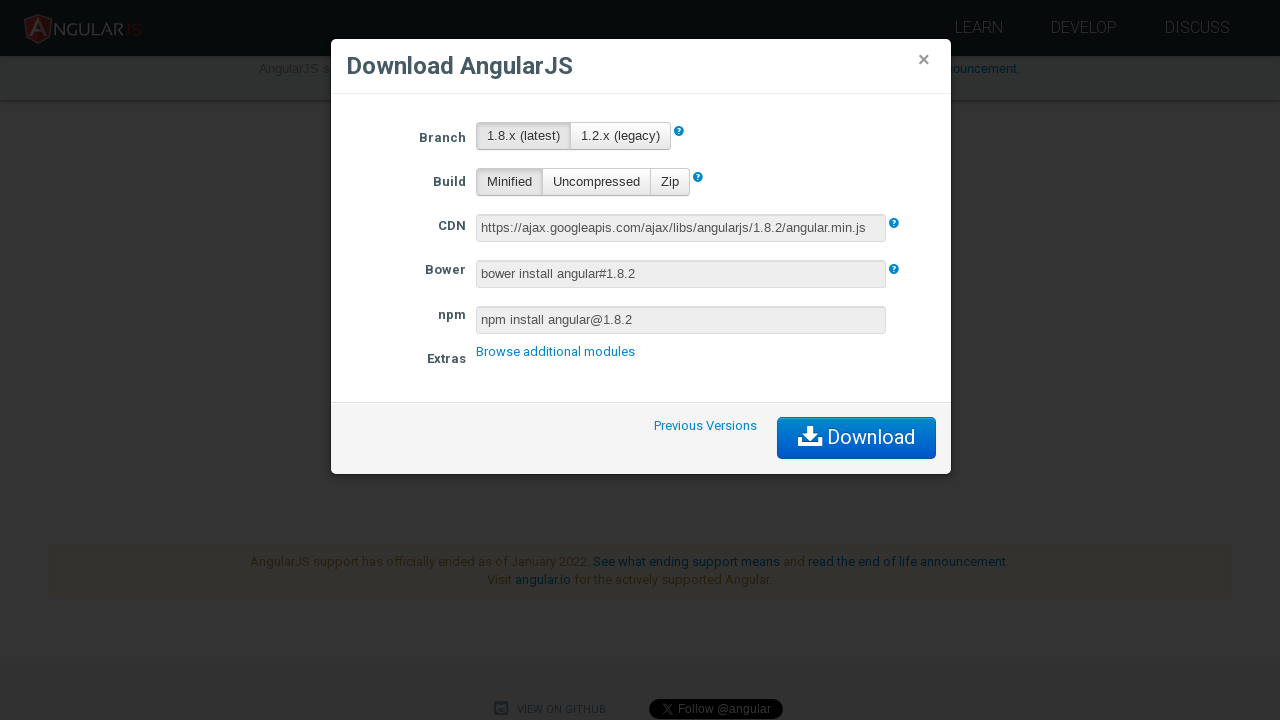

Clicked the unstable branch button at (524, 136) on .branch-btns button:nth-child(1)
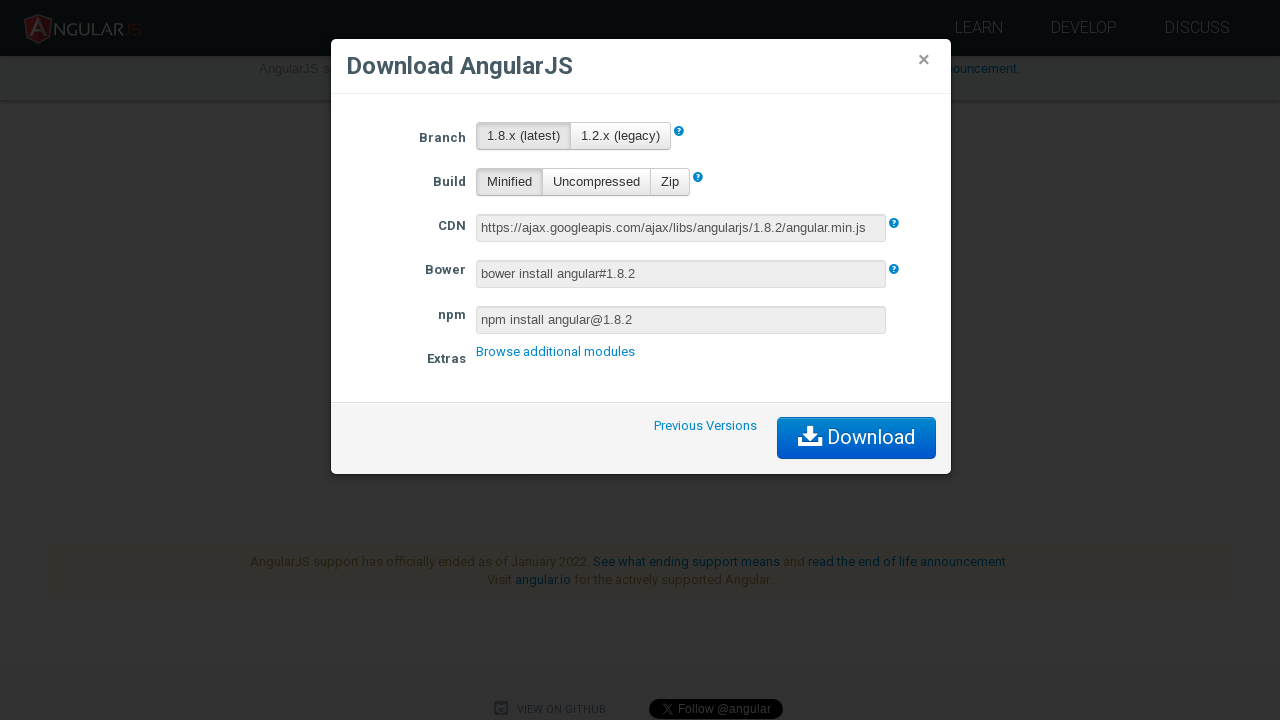

Waited 500ms for CDN URL to update after selecting unstable branch
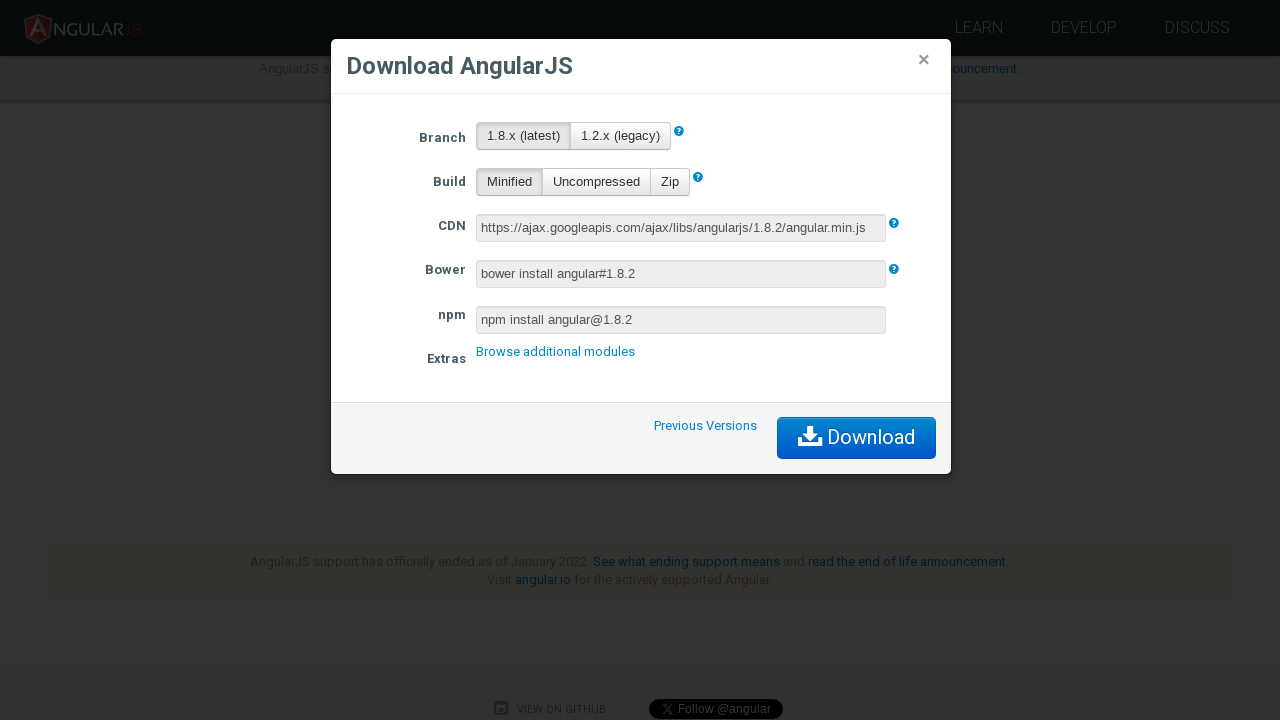

Retrieved the CDN URL value from input field
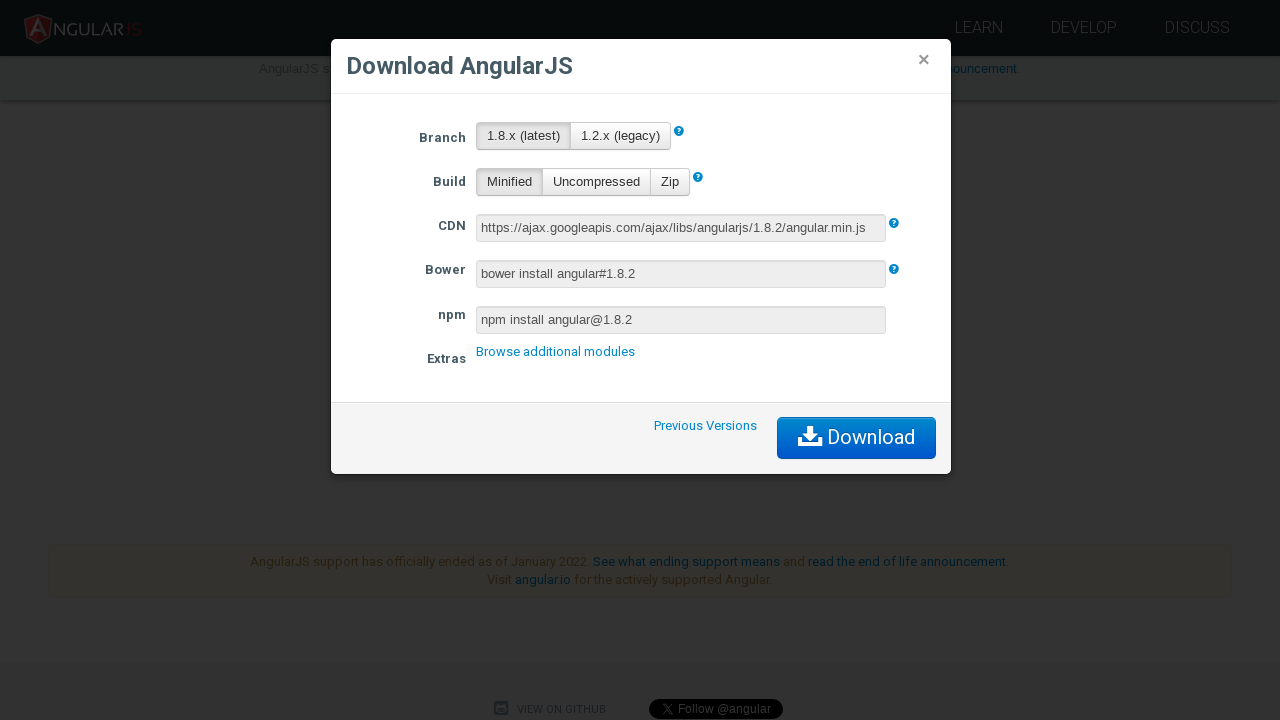

Verified CDN URL contains 'angular' and changed to unstable version
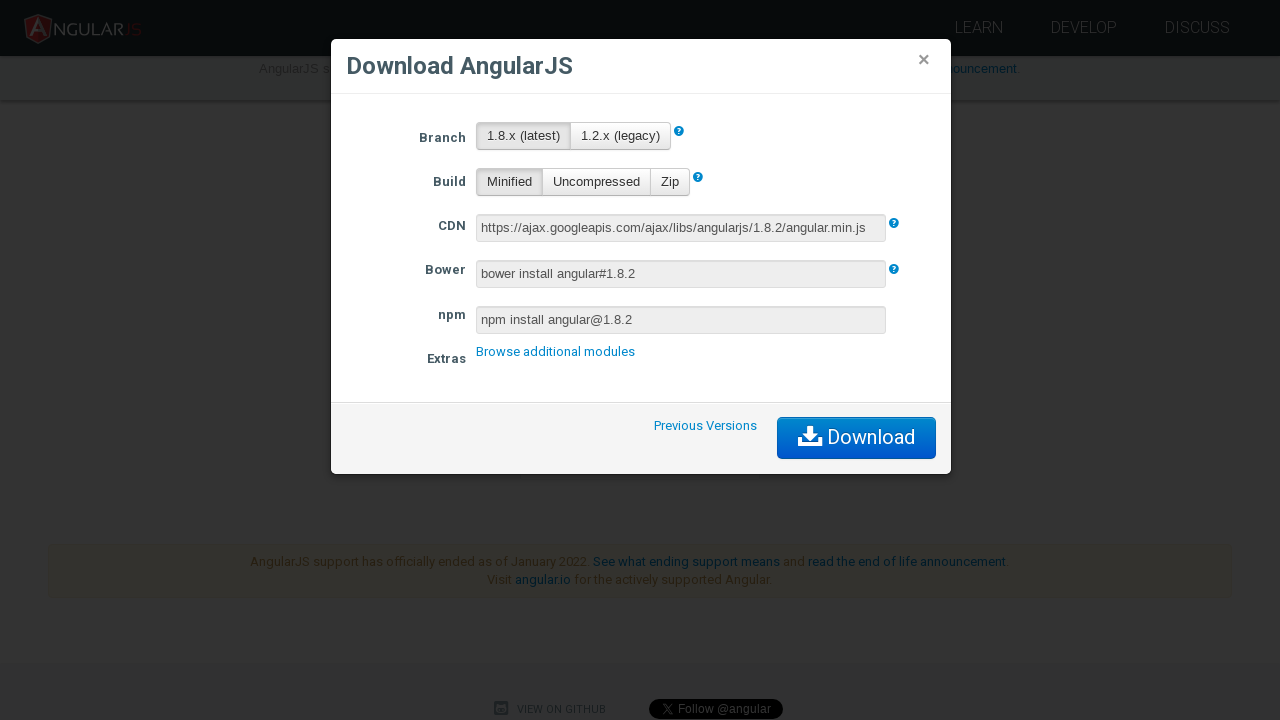

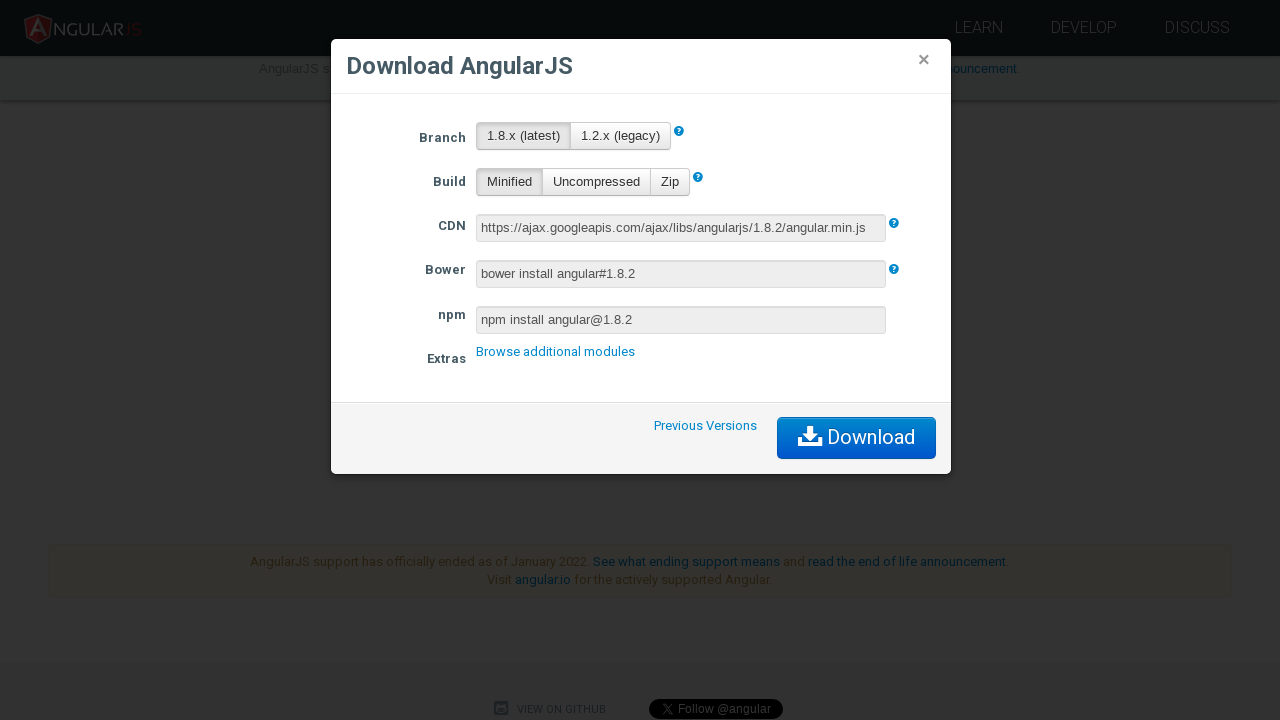